Tests dropdown selection functionality by reading two numbers from the page, calculating their sum, selecting that value from a dropdown menu, and clicking a submit button.

Starting URL: http://suninjuly.github.io/selects1.html

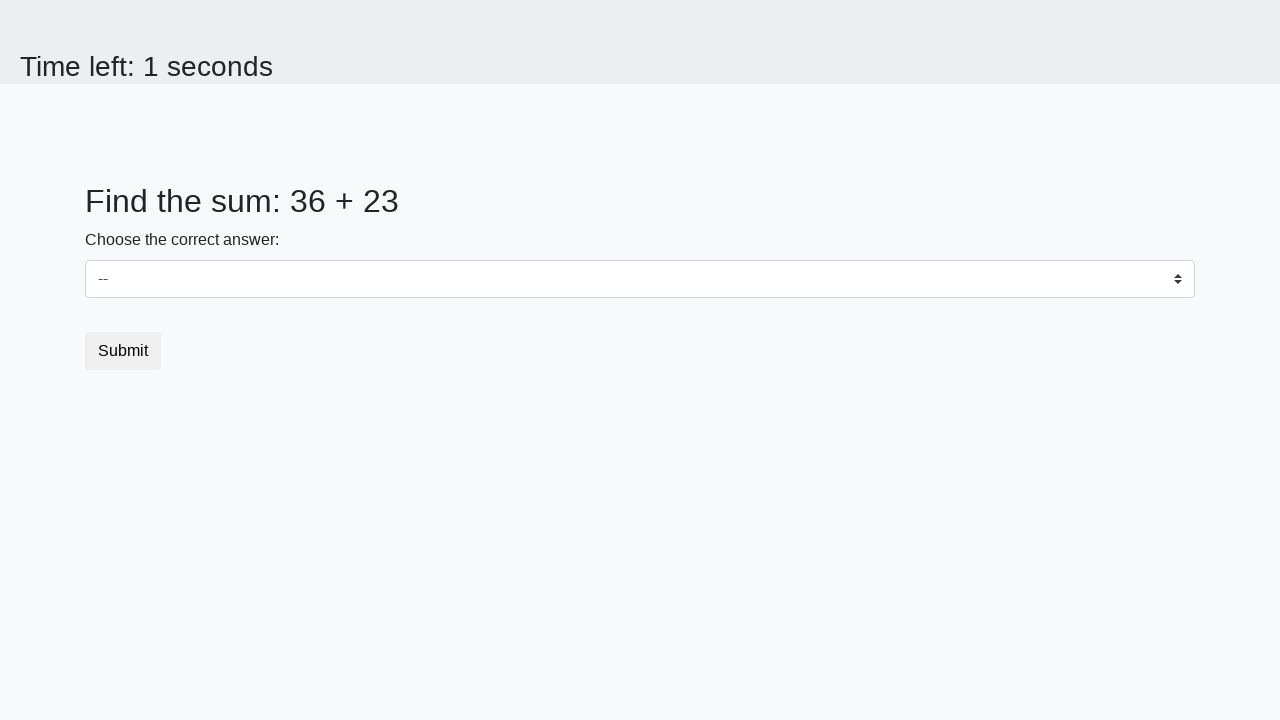

Read first number from #num1 element
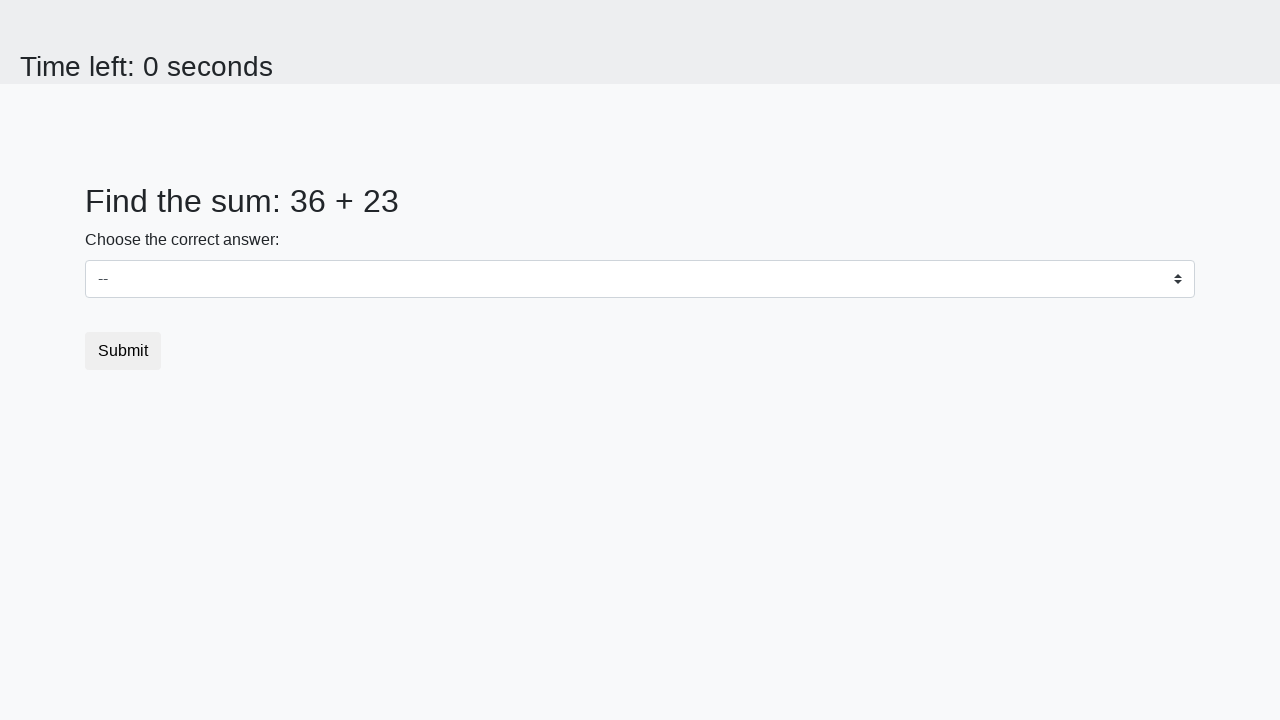

Read second number from #num2 element
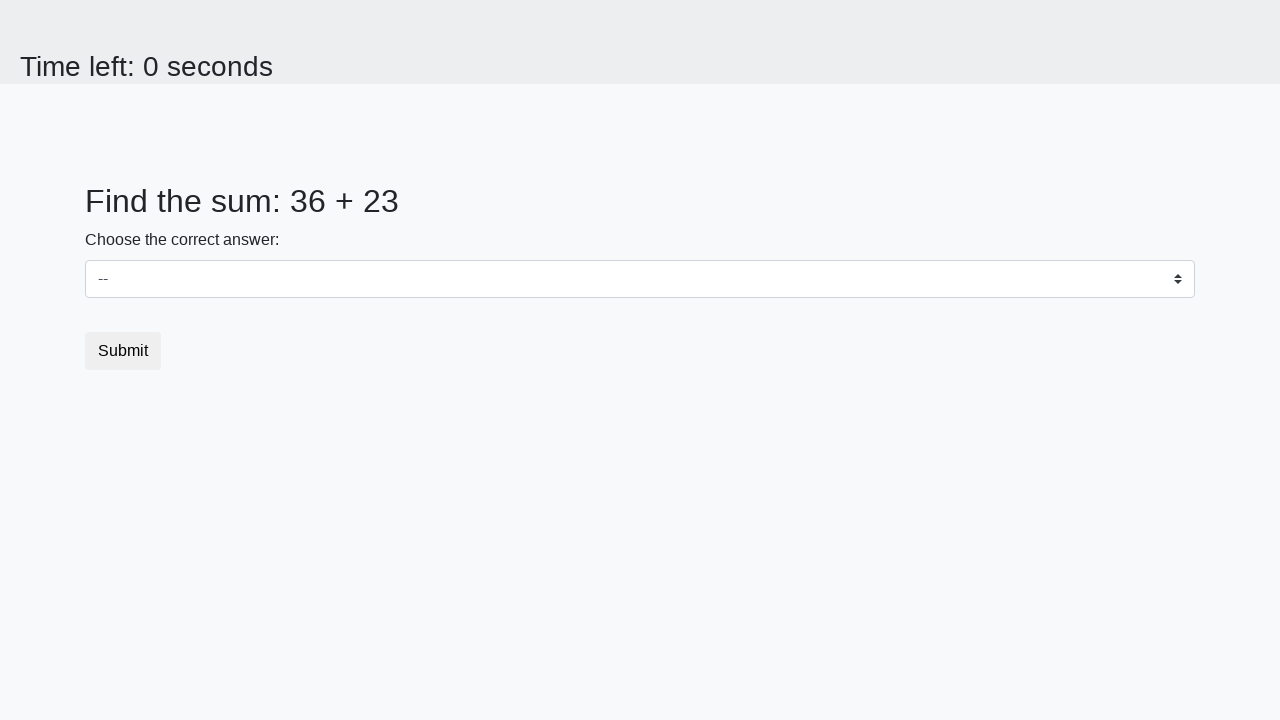

Calculated sum of two numbers: 59
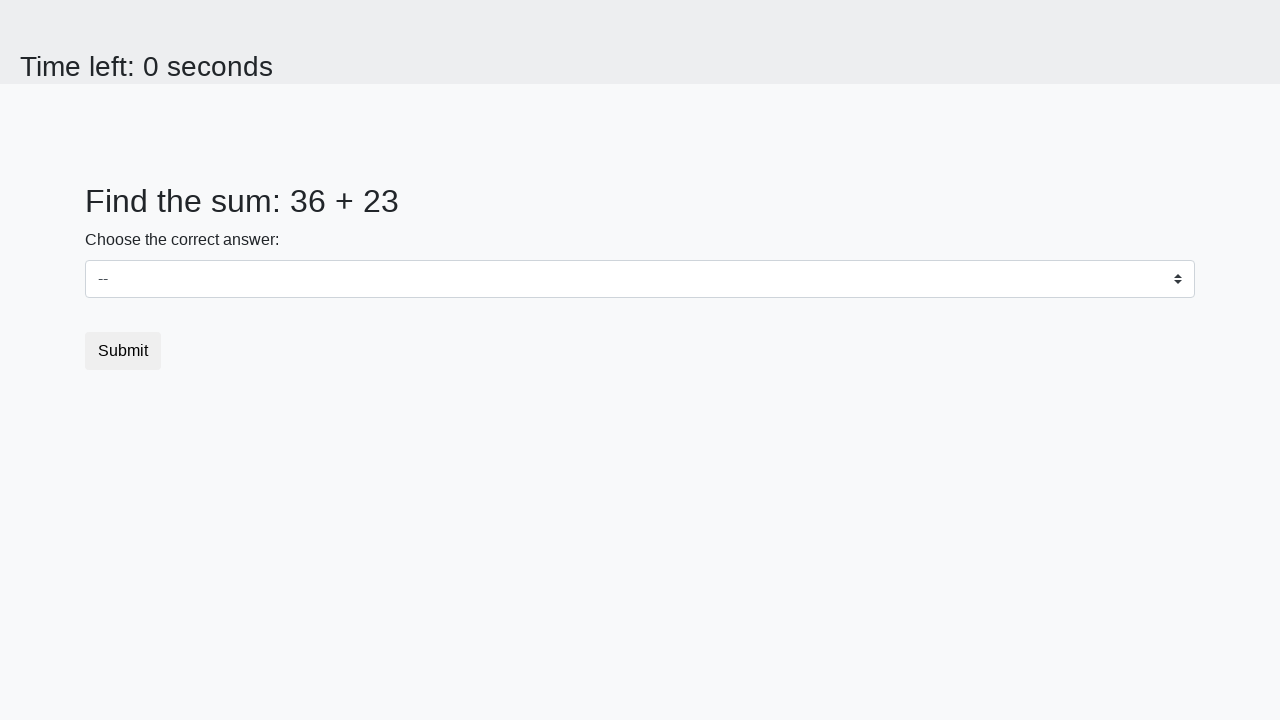

Selected value 59 from dropdown menu on select
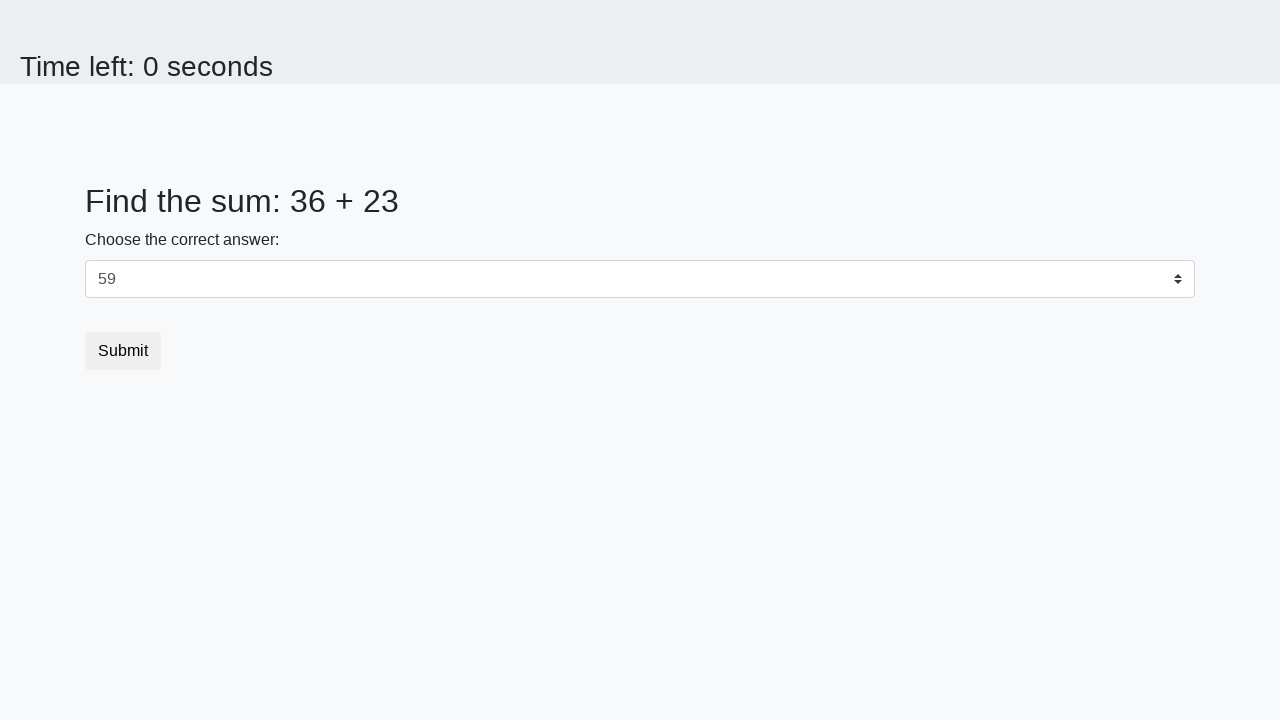

Clicked submit button at (123, 351) on button.btn
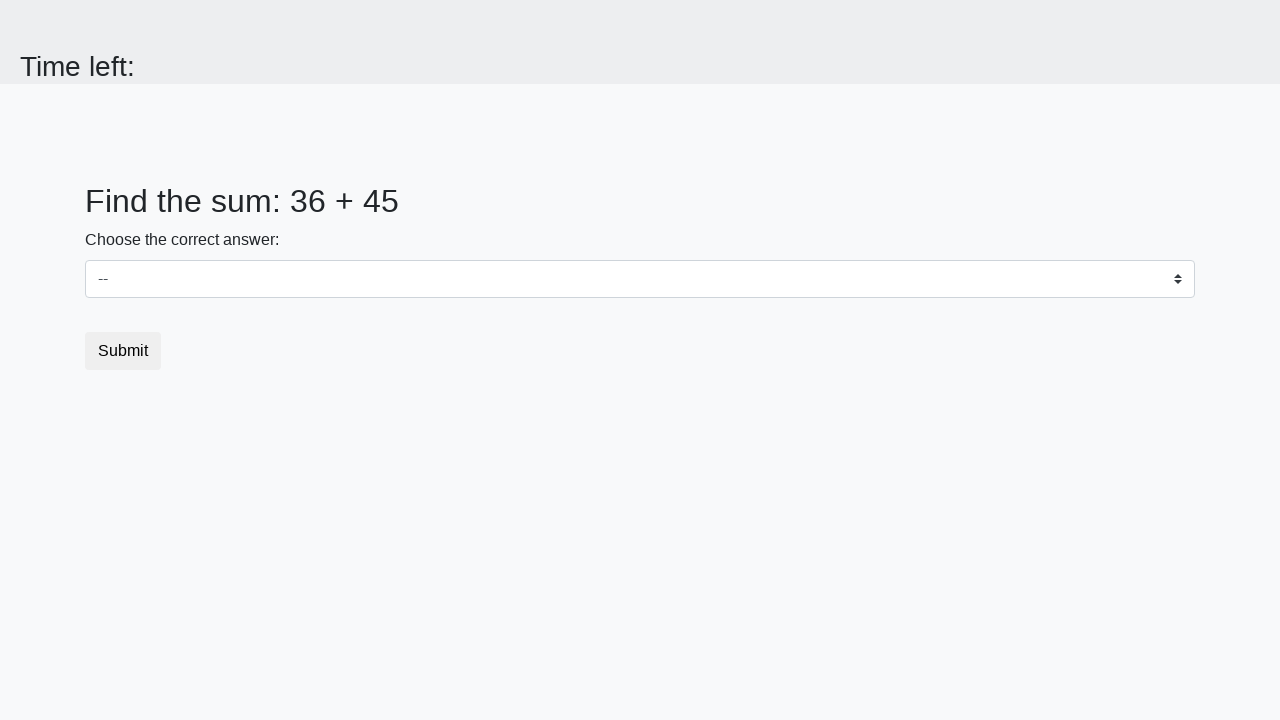

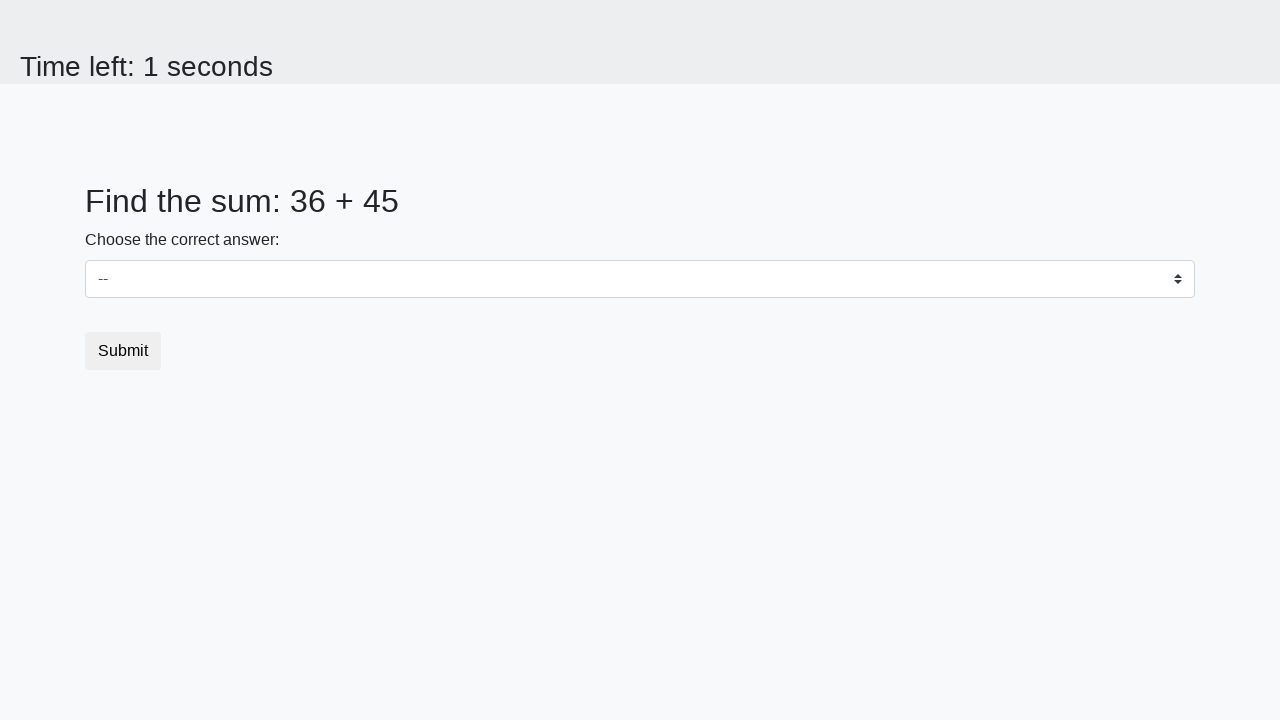